Tests navigation to the Form Authentication page by clicking the link and verifying the login page title

Starting URL: https://the-internet.herokuapp.com/

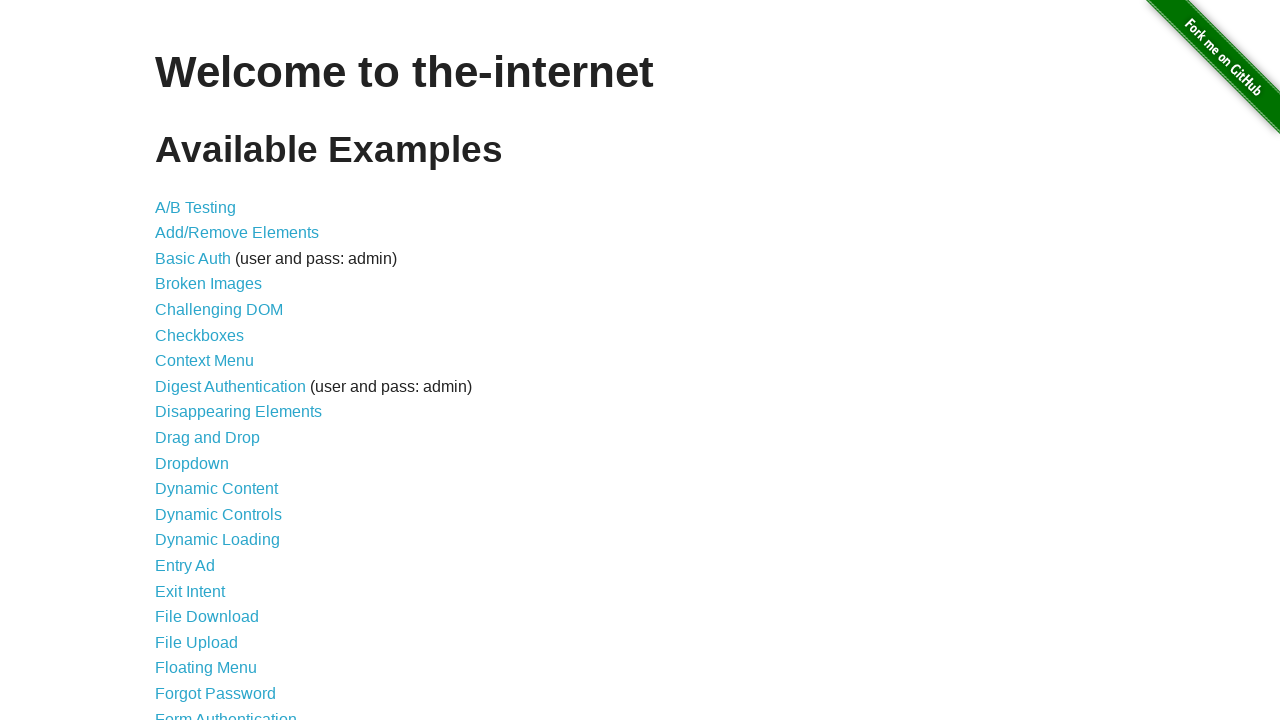

Clicked on Form Authentication link at (226, 712) on a[href='/login']
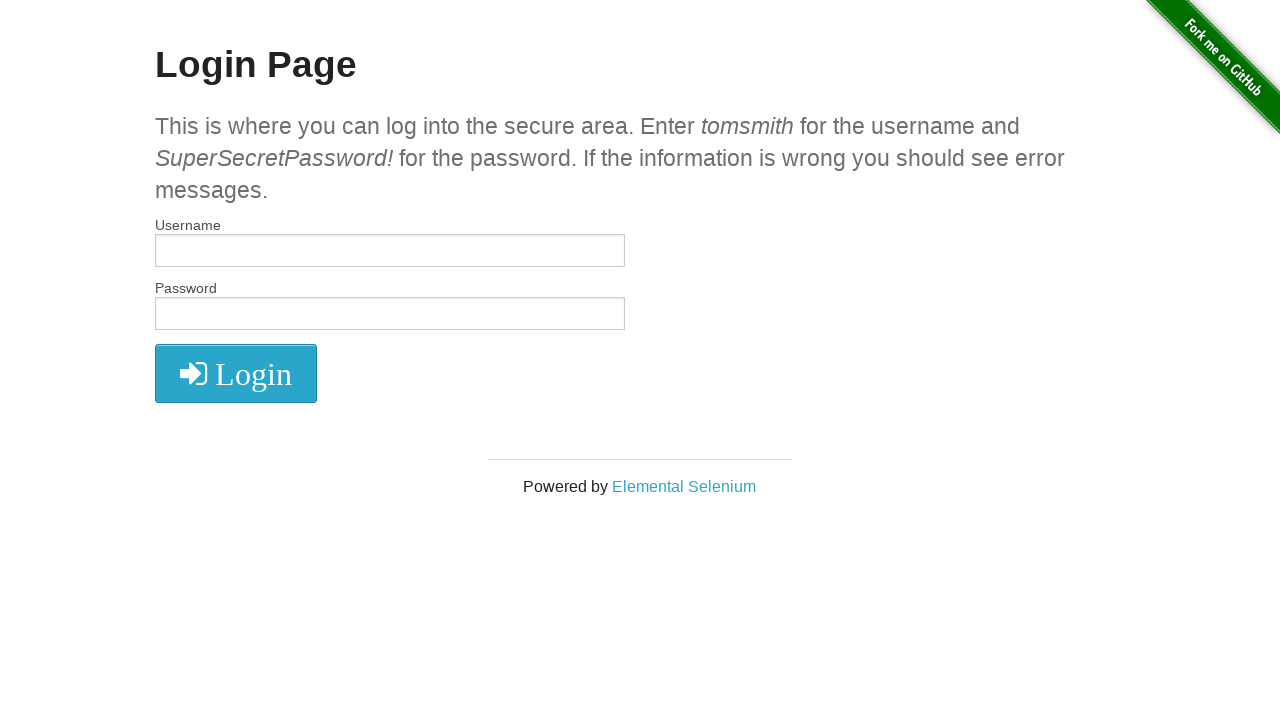

Login page title element loaded
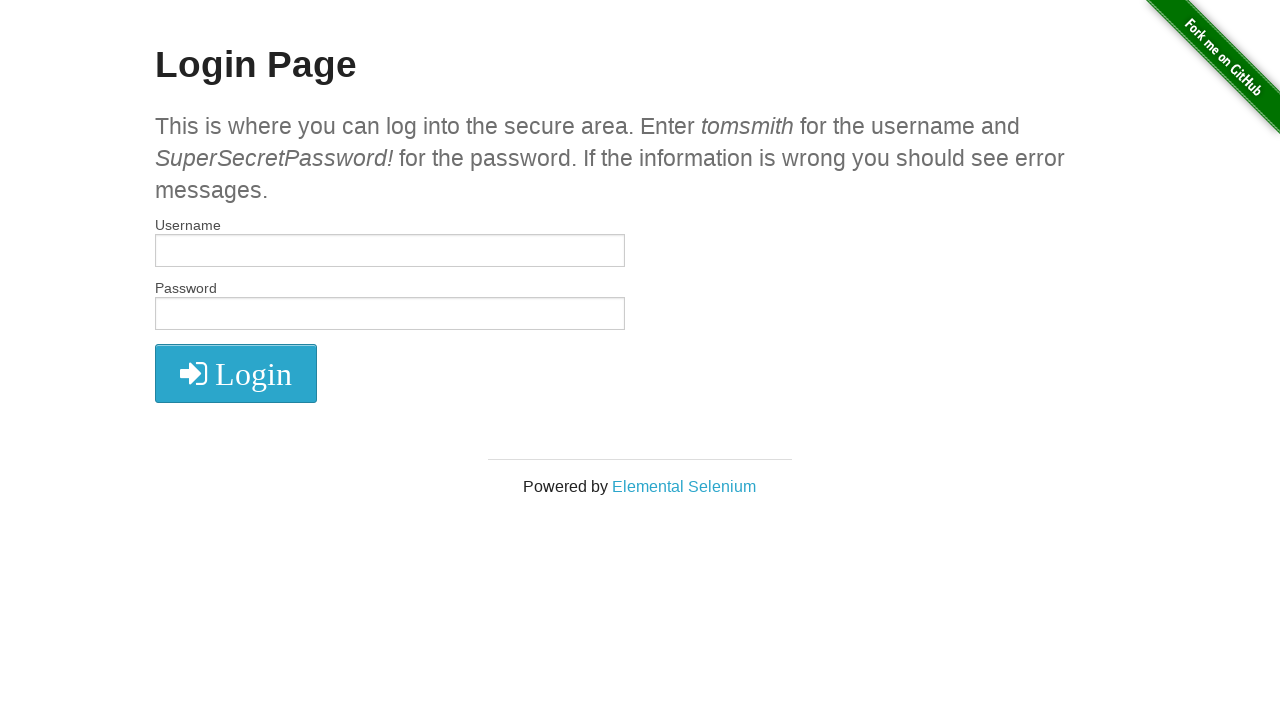

Verified login page title is 'Login Page'
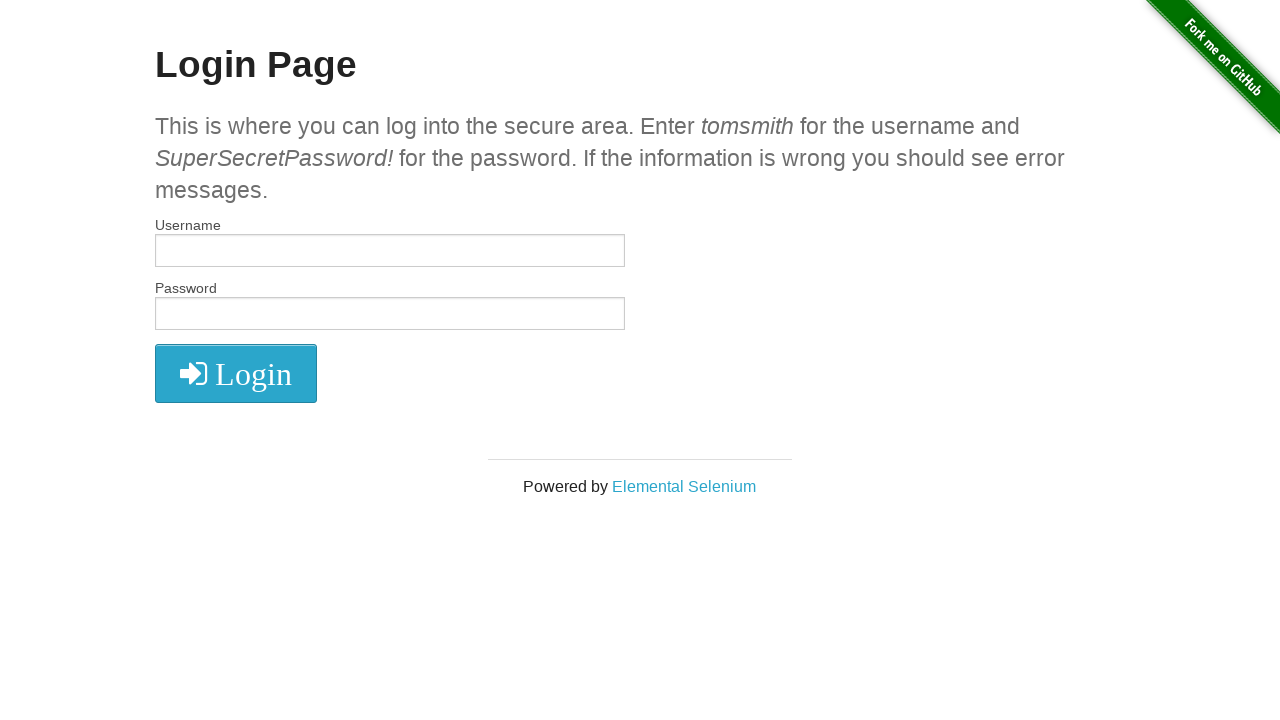

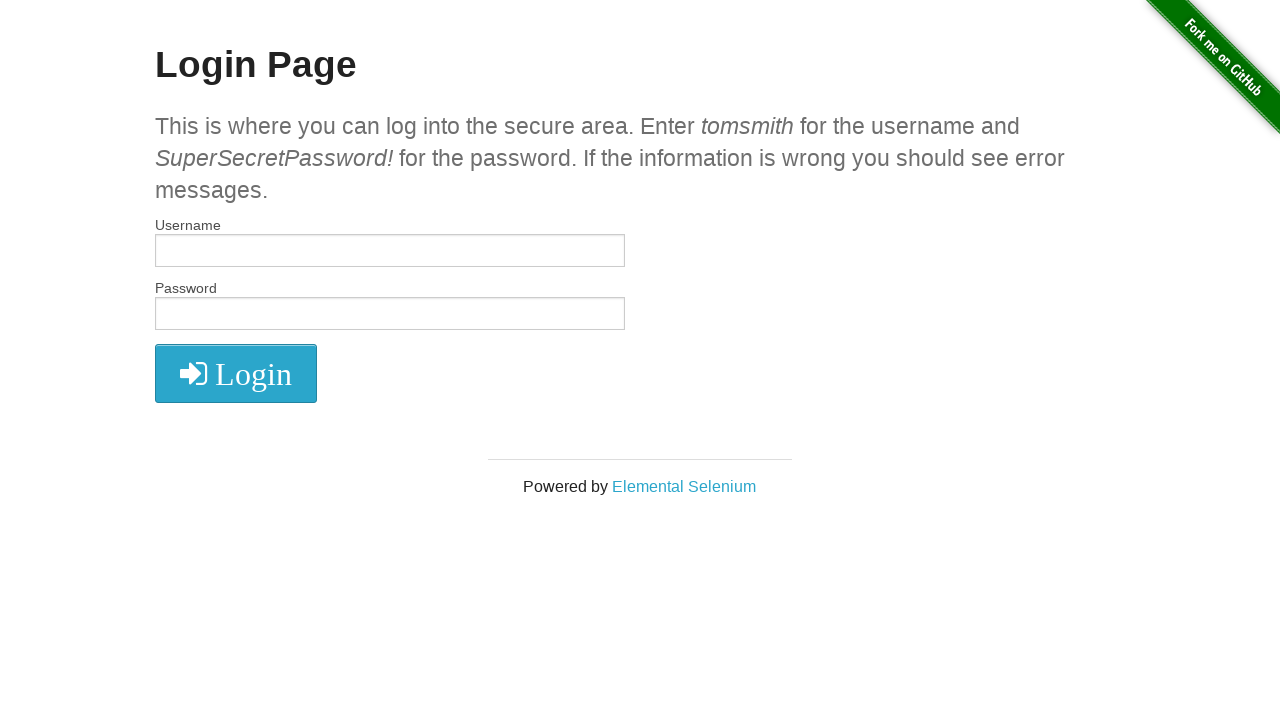